Navigates to Flipkart homepage and verifies the page loads successfully

Starting URL: https://flipkart.com

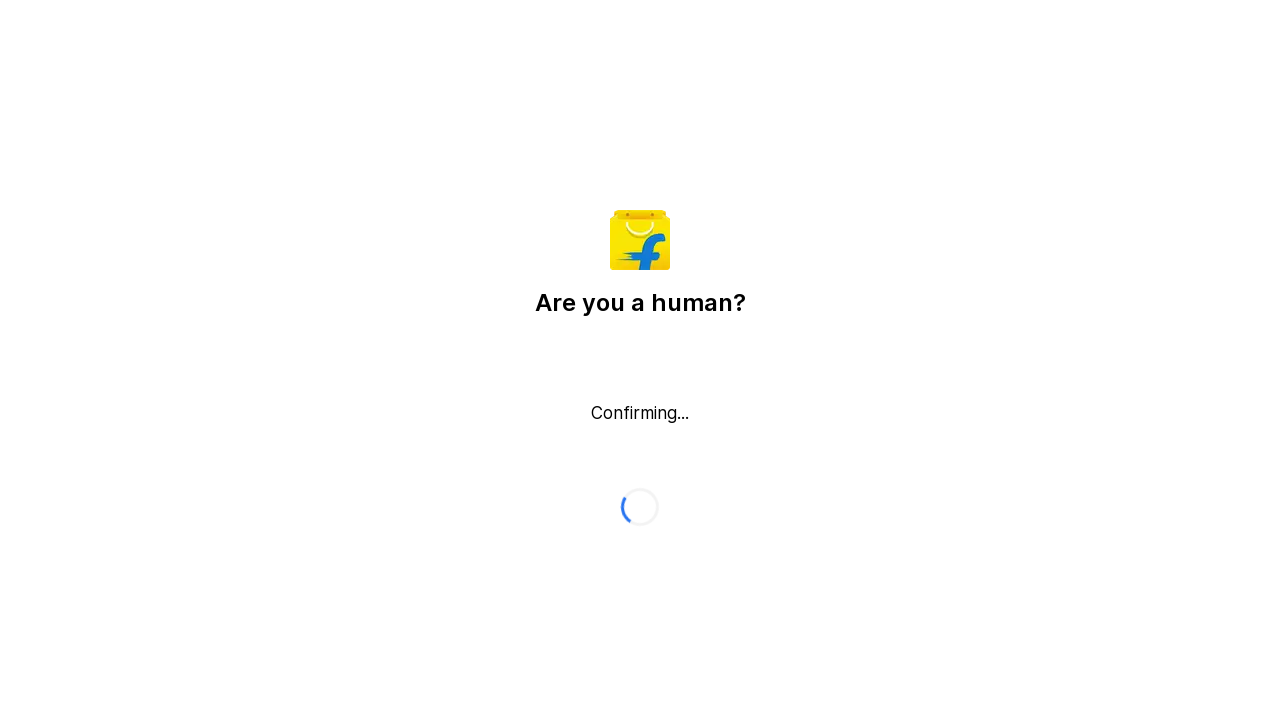

Waited for Flipkart homepage to load (domcontentloaded state)
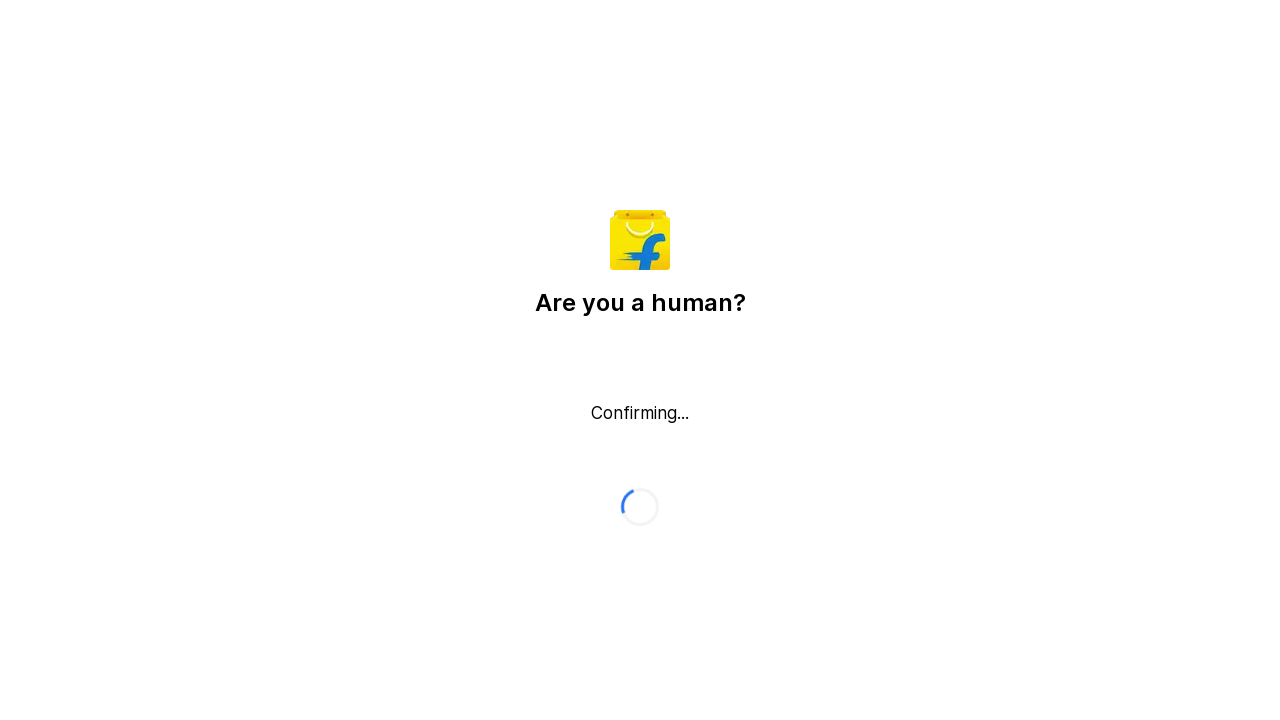

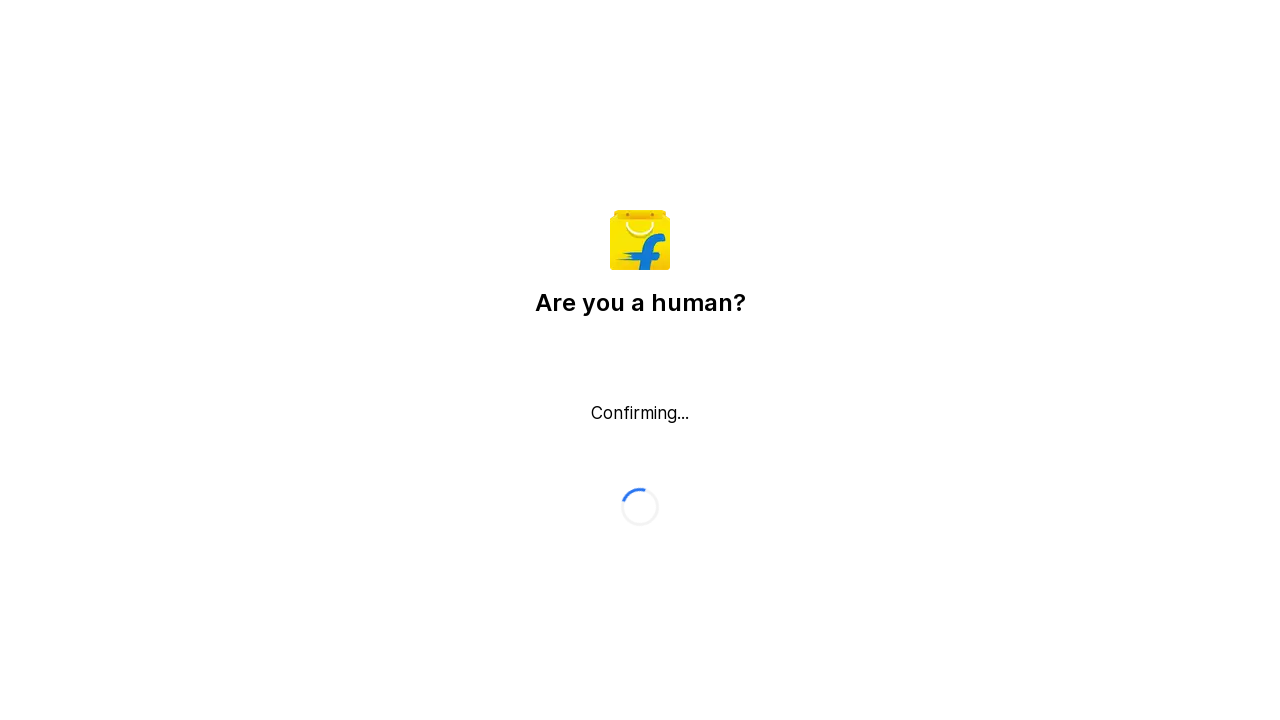